Tests mouse actions on a practice automation site by performing a double-click on a button and then dragging an element to a drop target

Starting URL: https://testautomationpractice.blogspot.com/

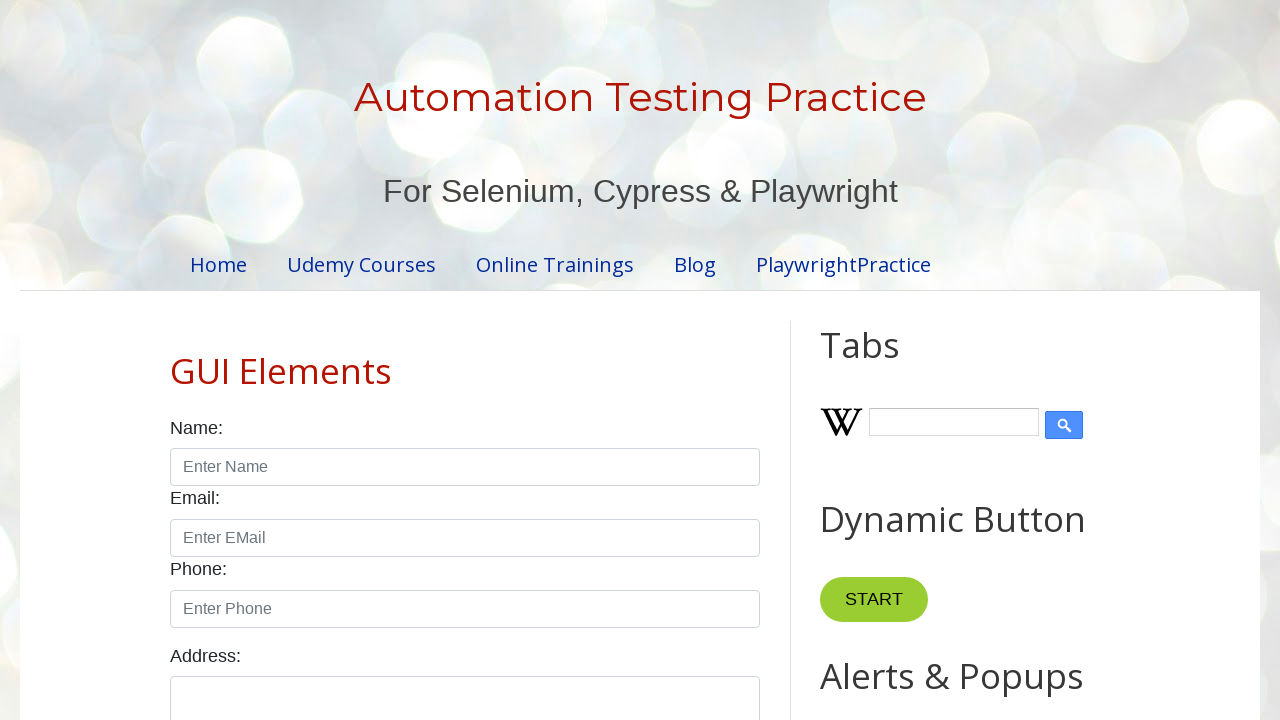

Navigated to test automation practice site
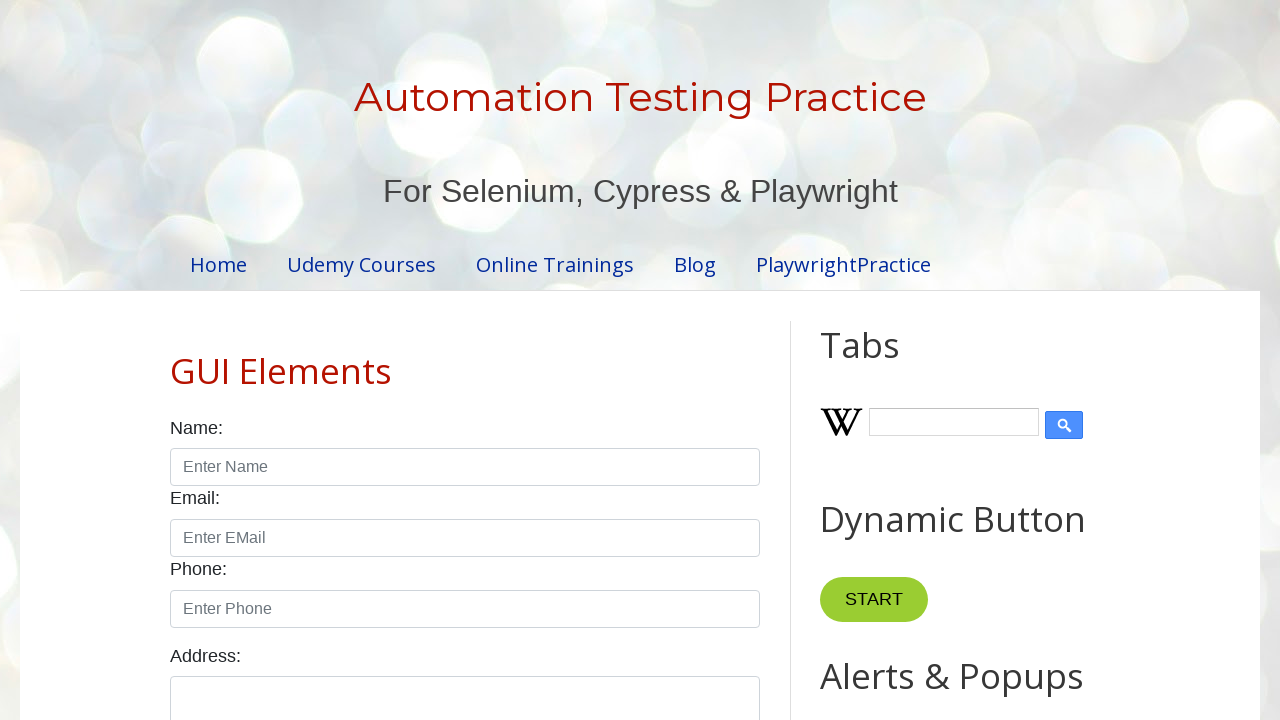

Double-clicked the copy text button at (885, 360) on #HTML10 > div.widget-content > button
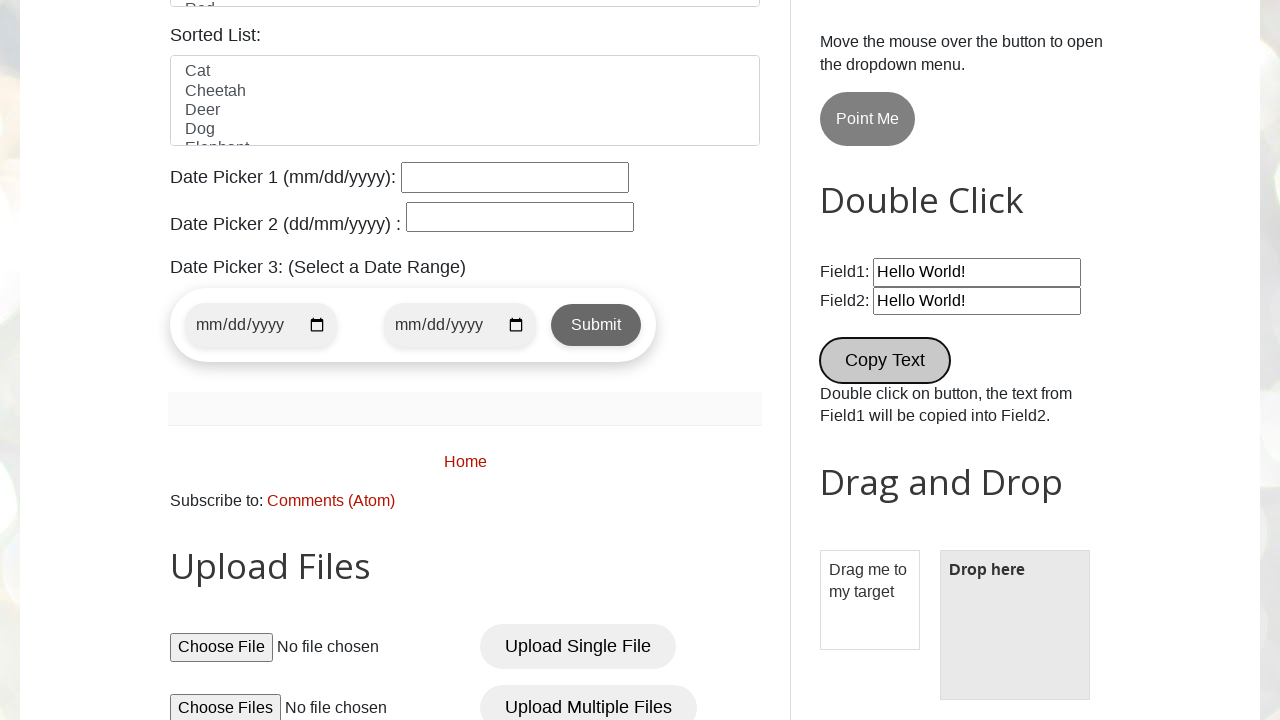

Dragged draggable element to droppable target at (1015, 625)
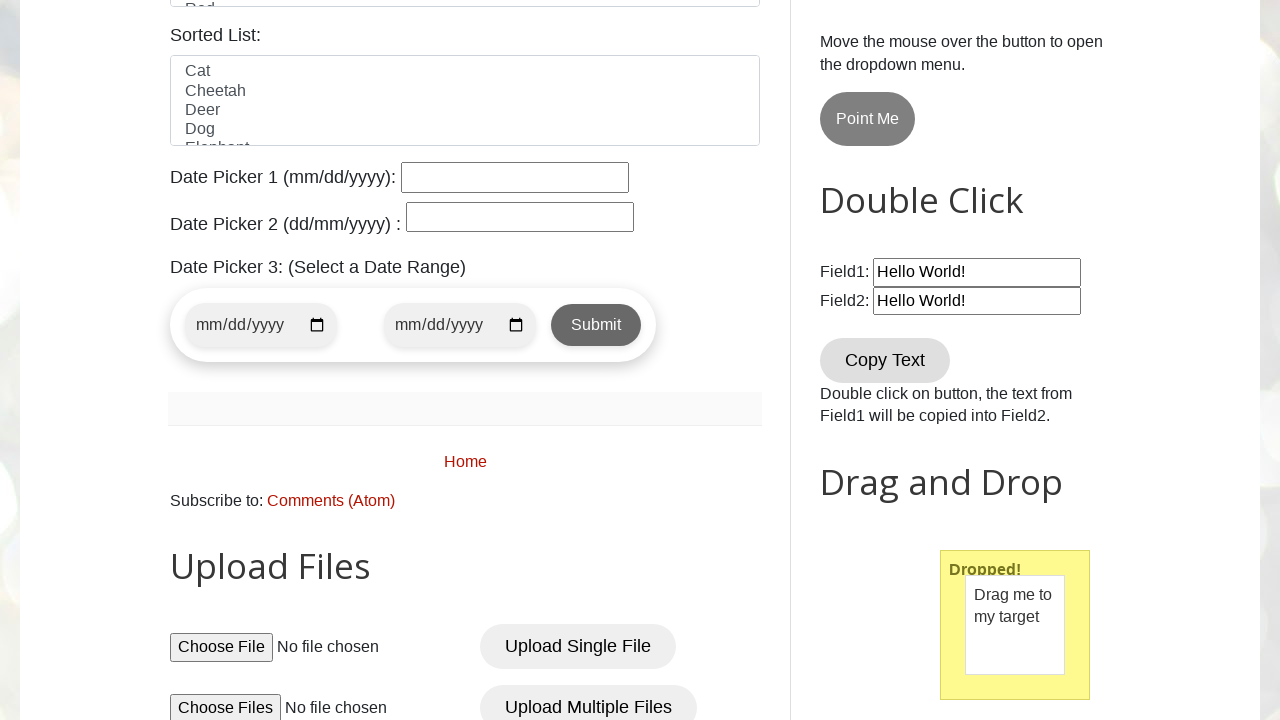

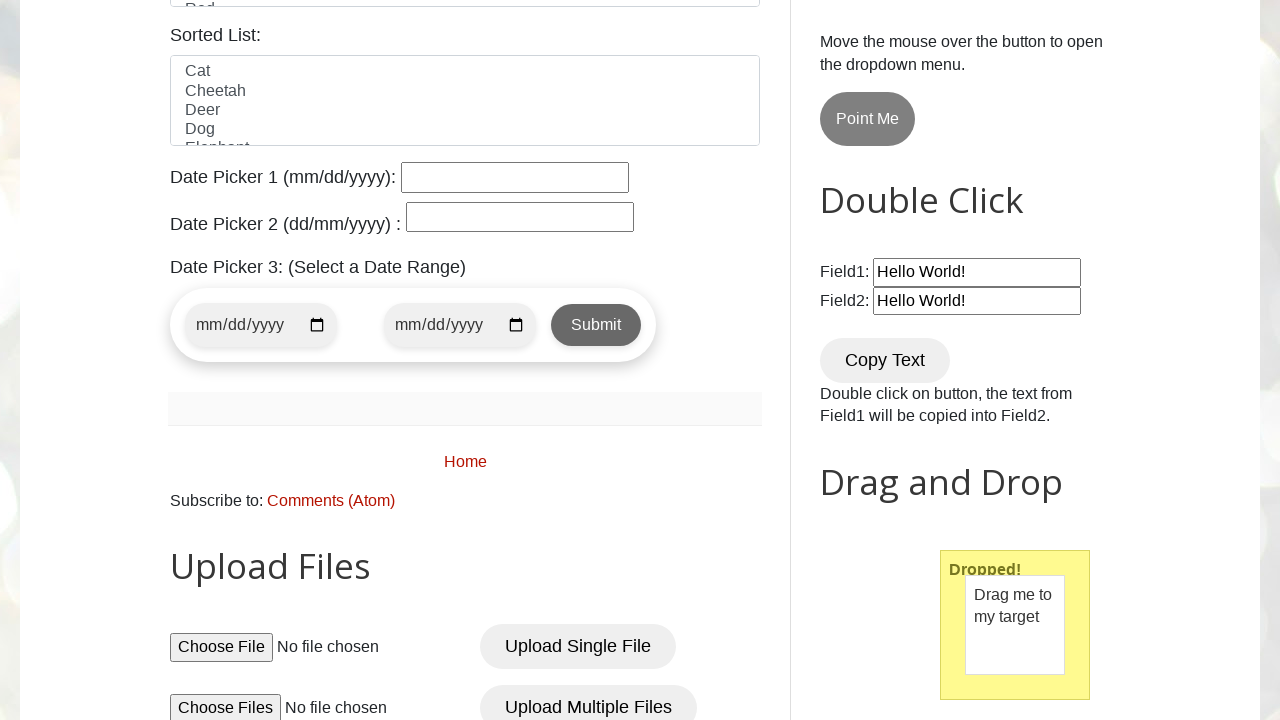